Tests signup form validation by submitting with mismatched password fields

Starting URL: http://www.sharelane.com/cgi-bin/register.py

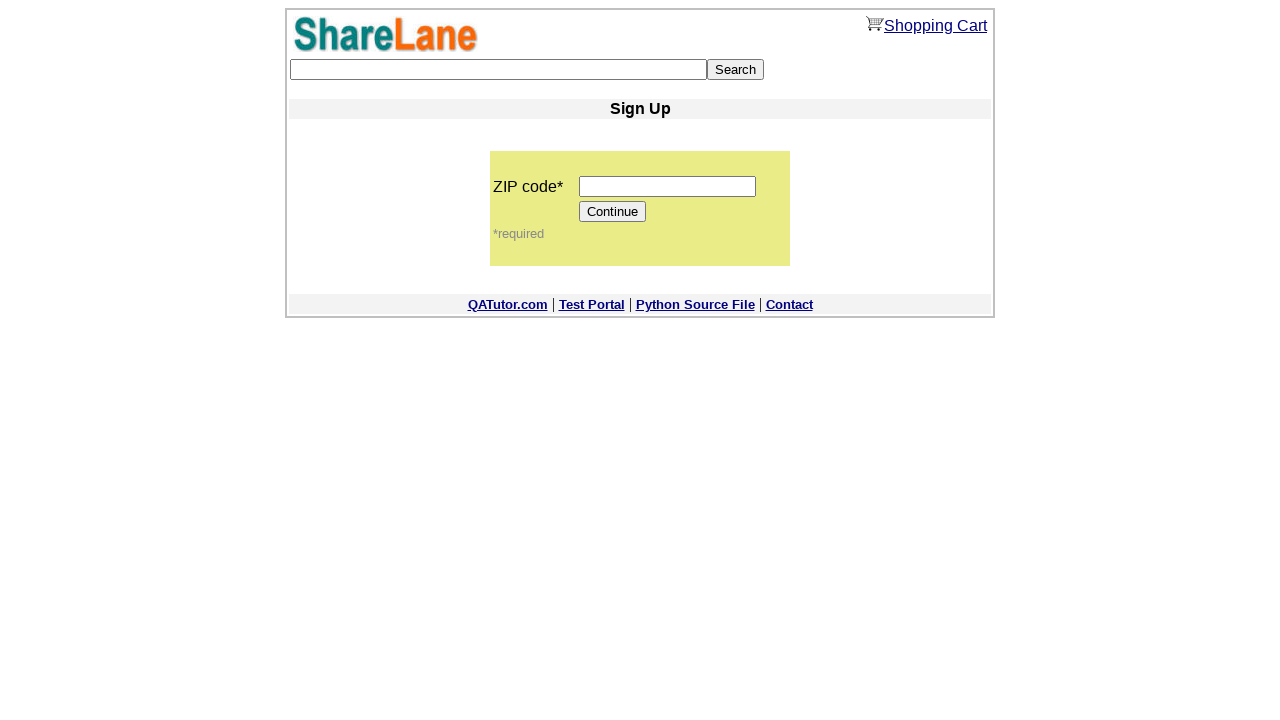

Filled zip code field with '444444' on input[name='zip_code']
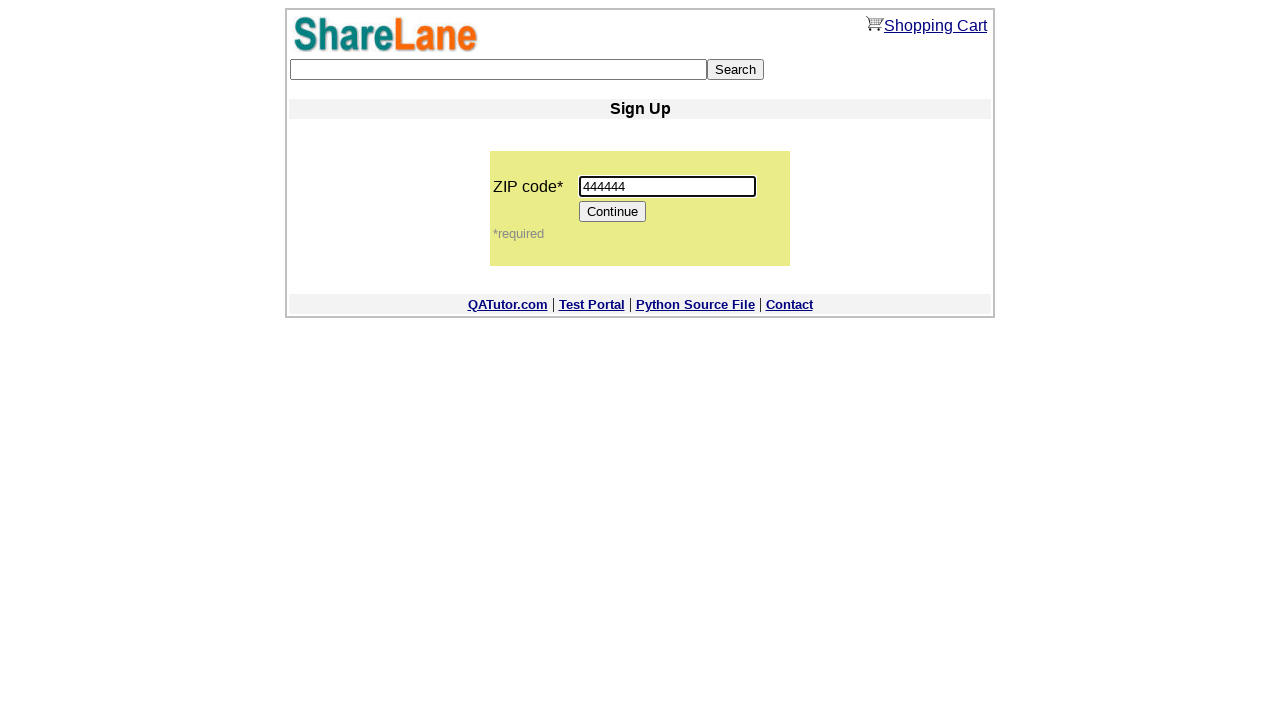

Clicked Continue button to proceed to signup form at (613, 212) on input[value='Continue']
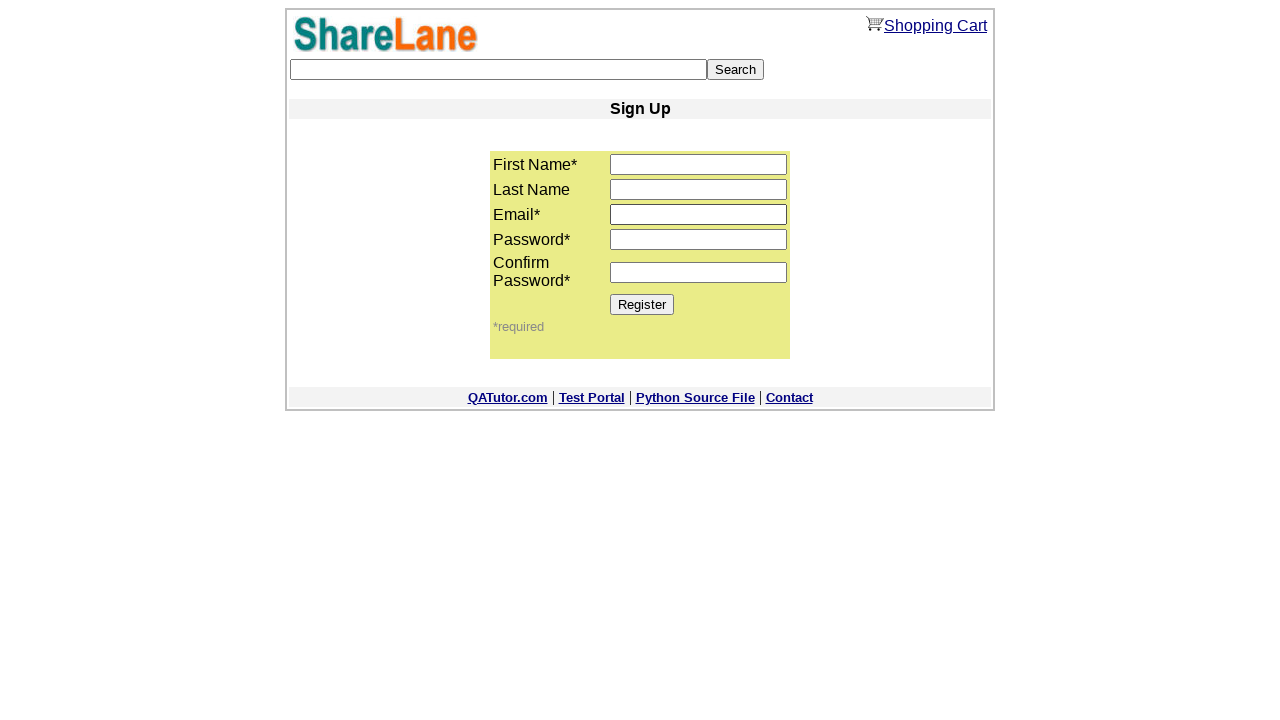

Filled first name field with 'Mario' on input[name='first_name']
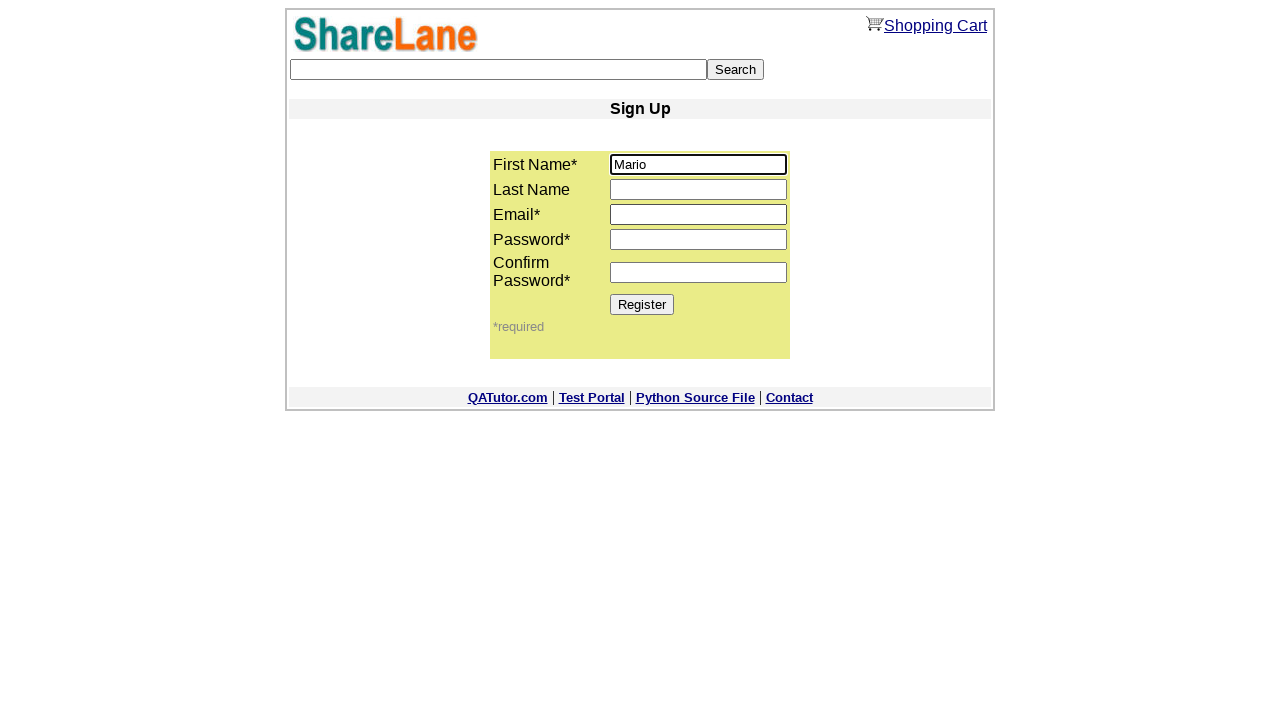

Filled last name field with 'Petrov' on input[name='last_name']
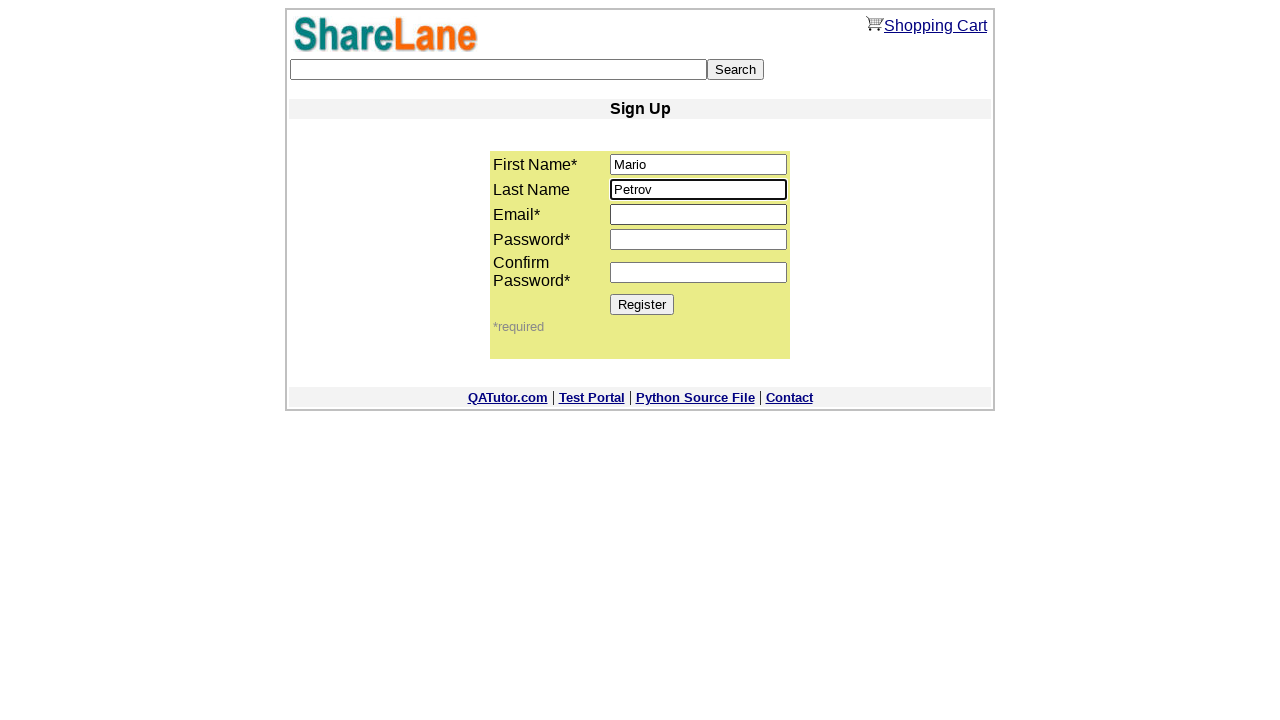

Filled email field with 'Mario@proton.com' on input[name='email']
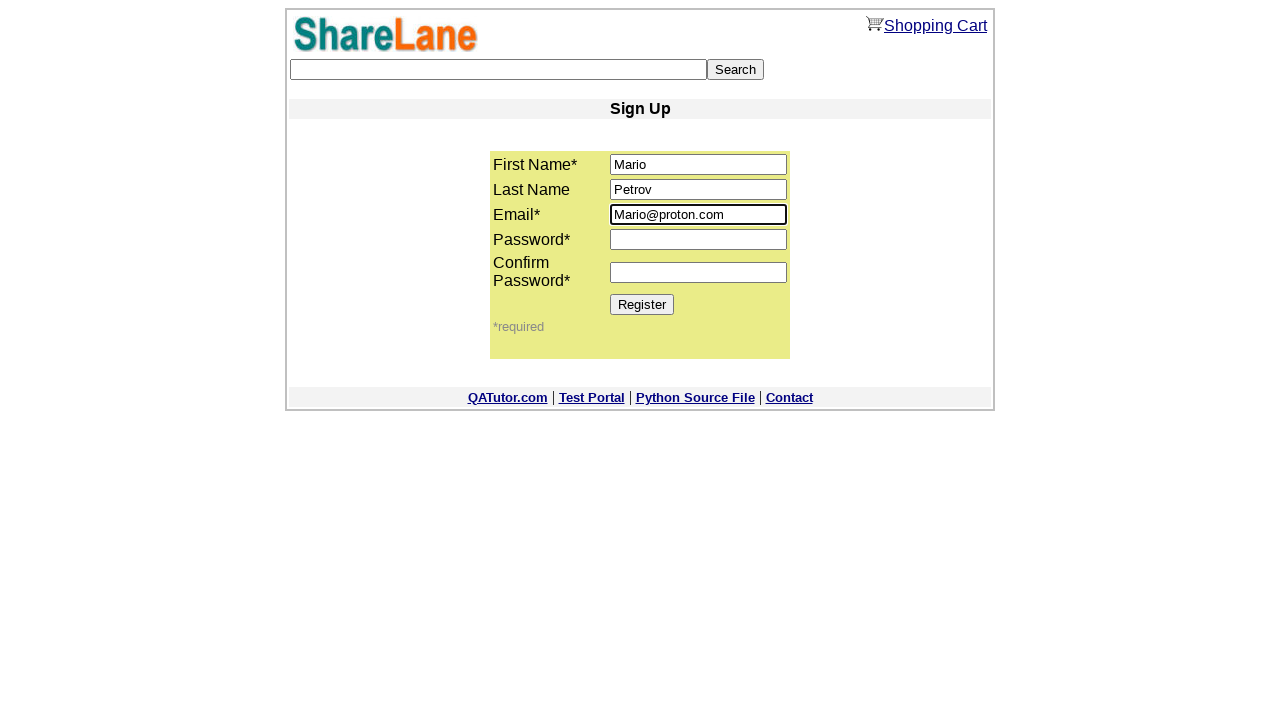

Filled first password field with '12345' on input[name='password1']
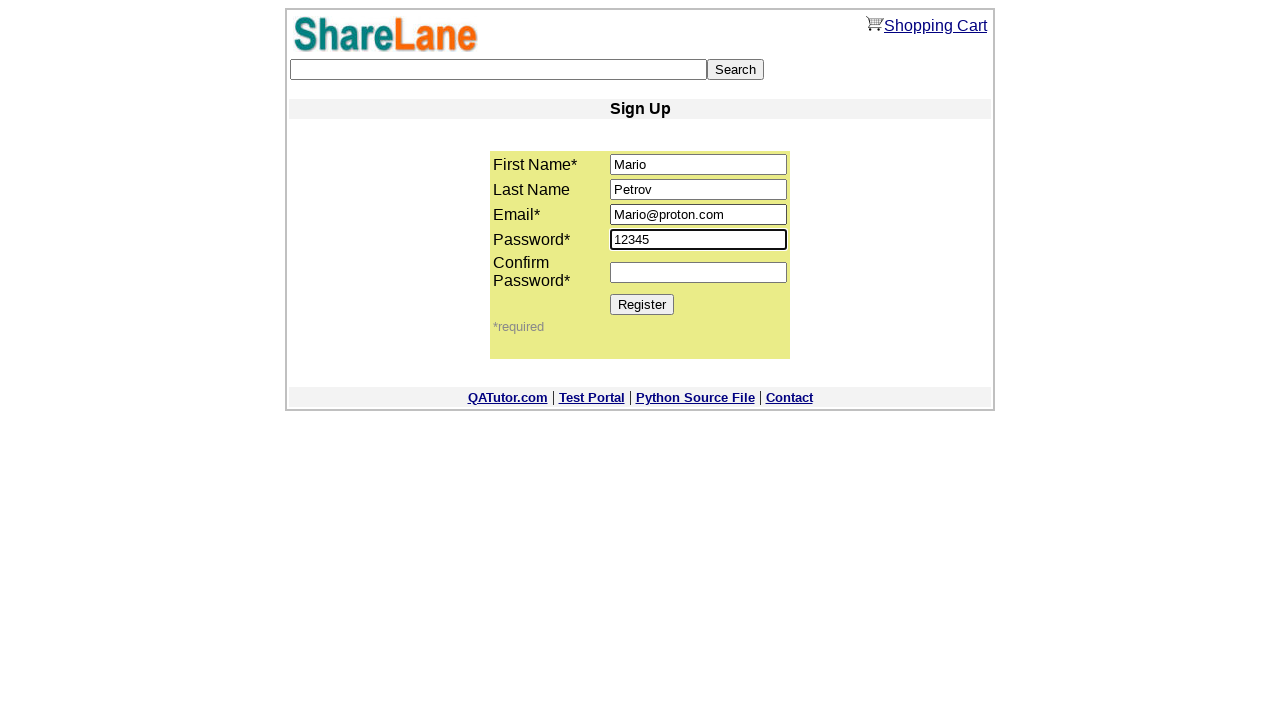

Filled second password field with '54321' (mismatched password) on input[name='password2']
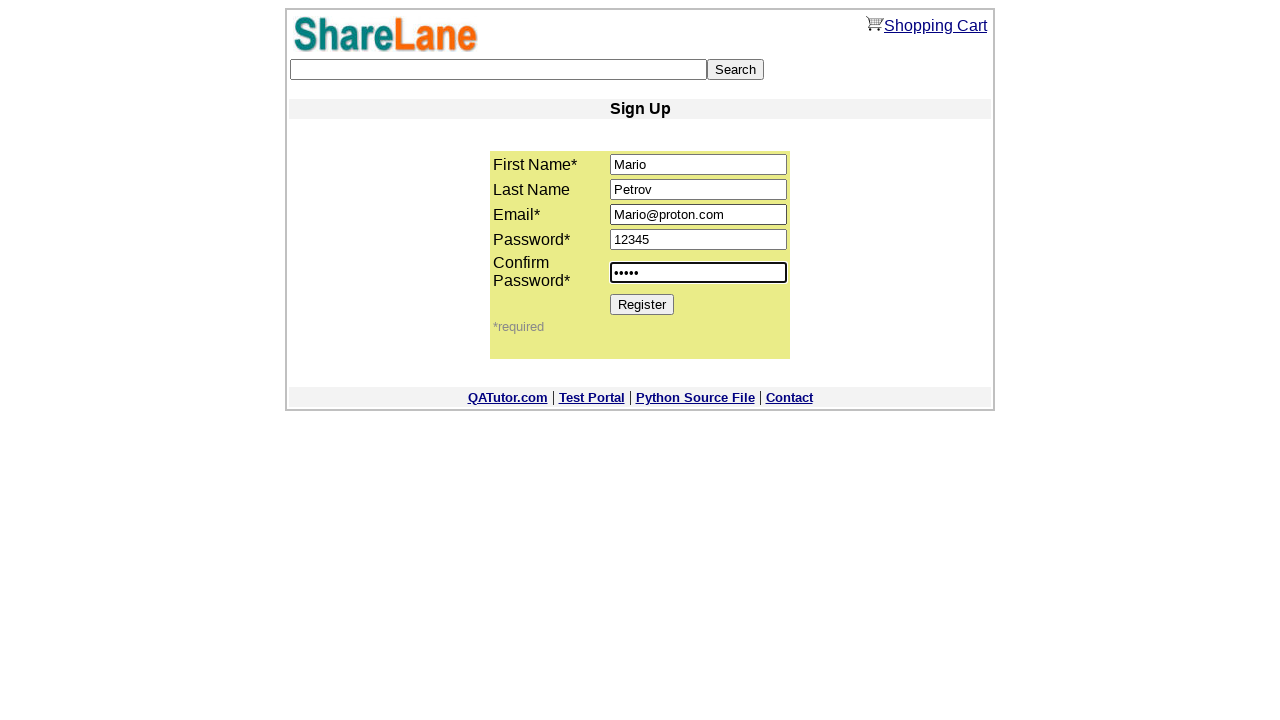

Clicked Register button to submit signup form with mismatched passwords at (642, 304) on input[value='Register']
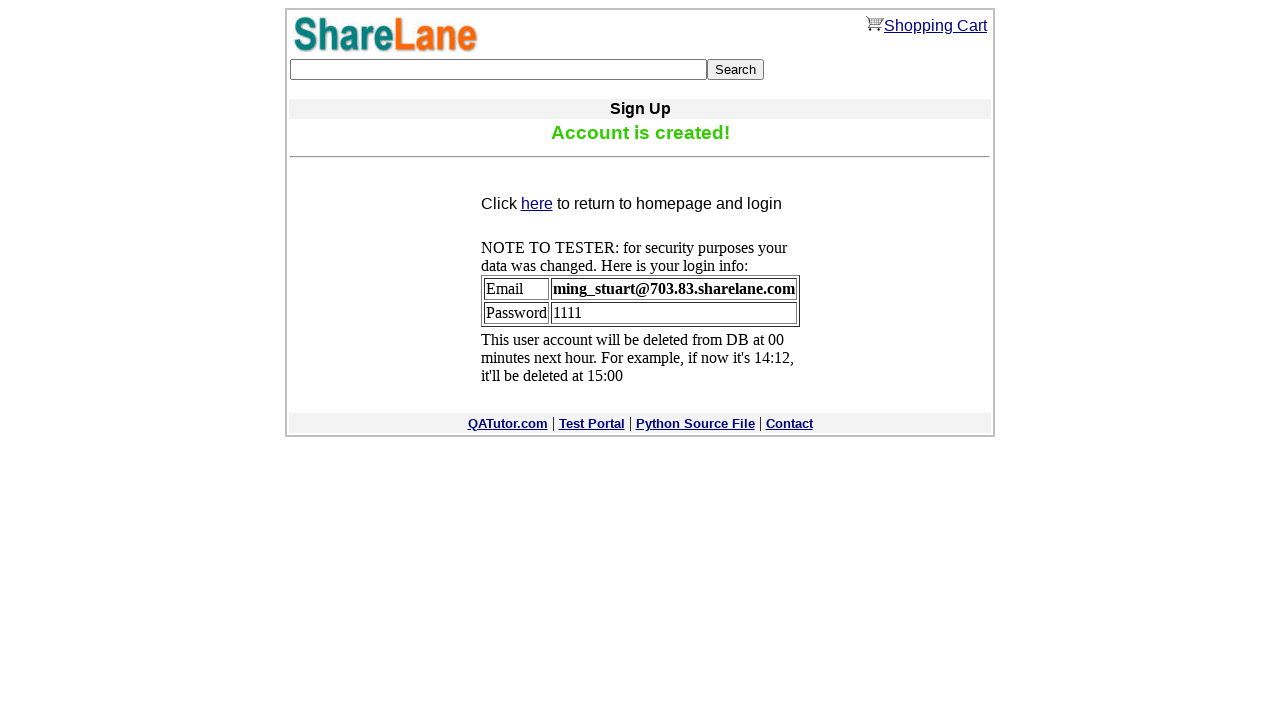

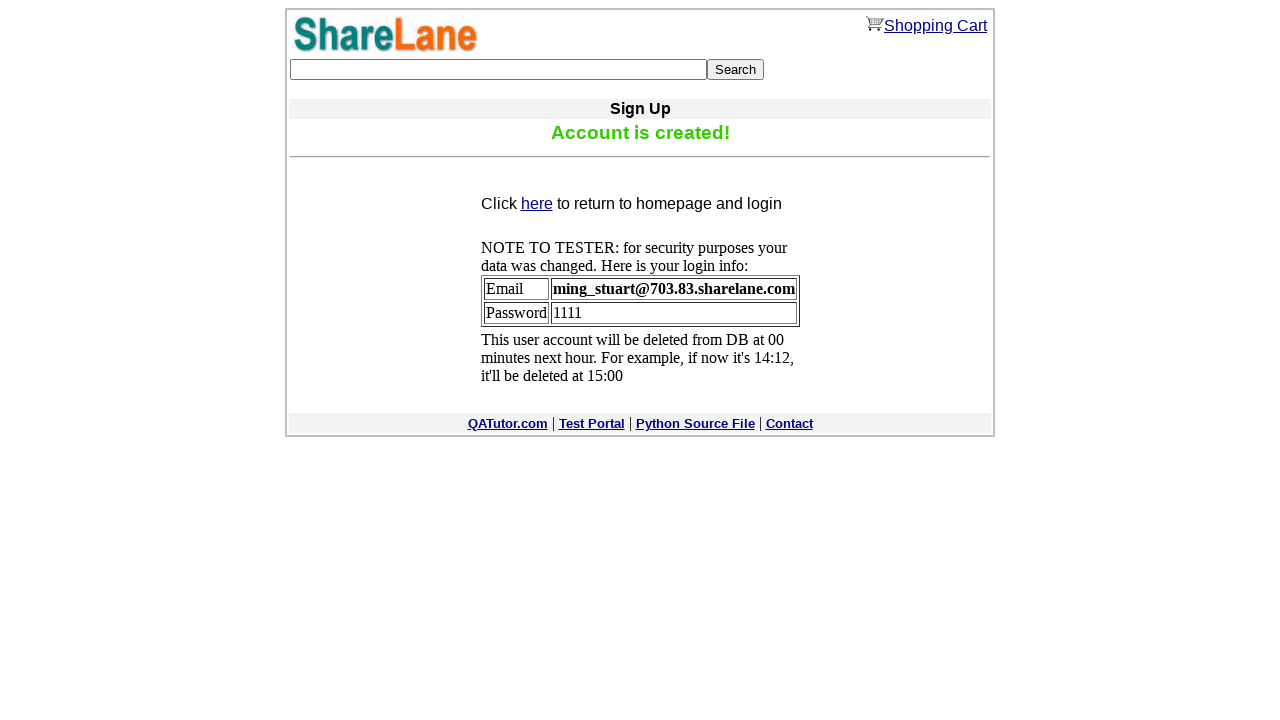